Tests searching for an invalid book by author keyword 'marijni' and verifies no results are returned

Starting URL: https://demoqa.com/books

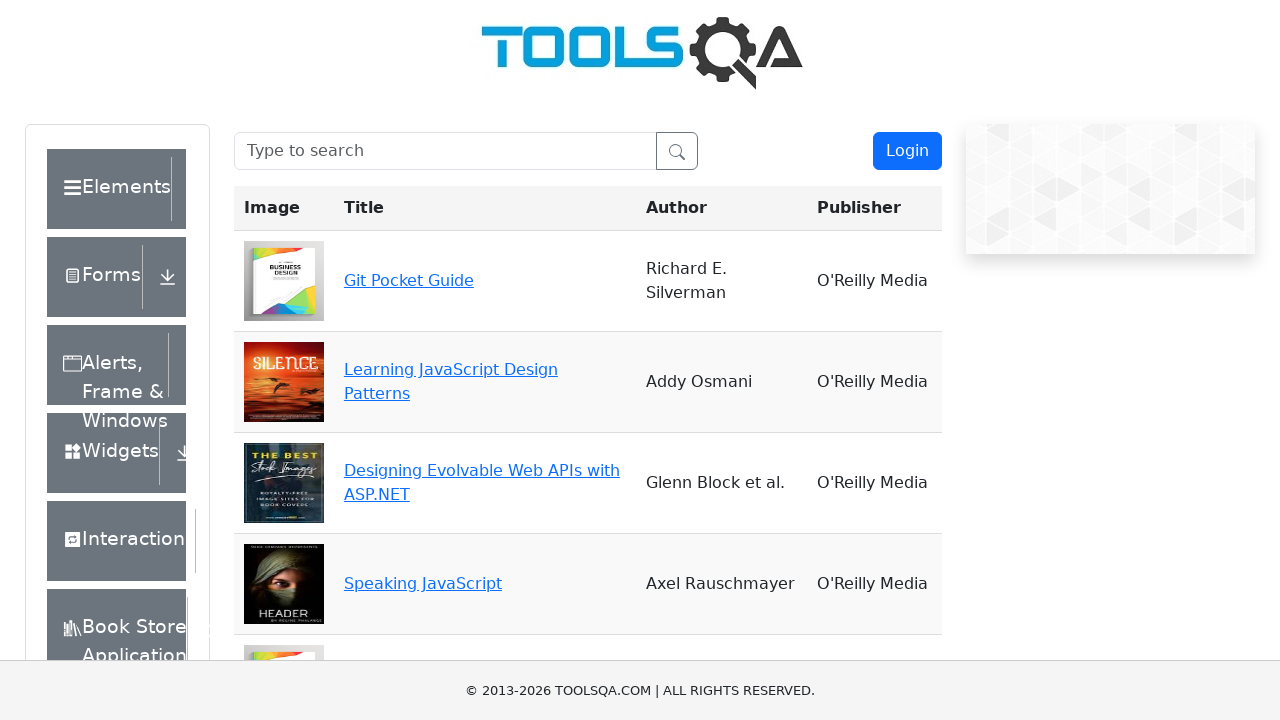

Filled search box with invalid author keyword 'marijni' on #searchBox
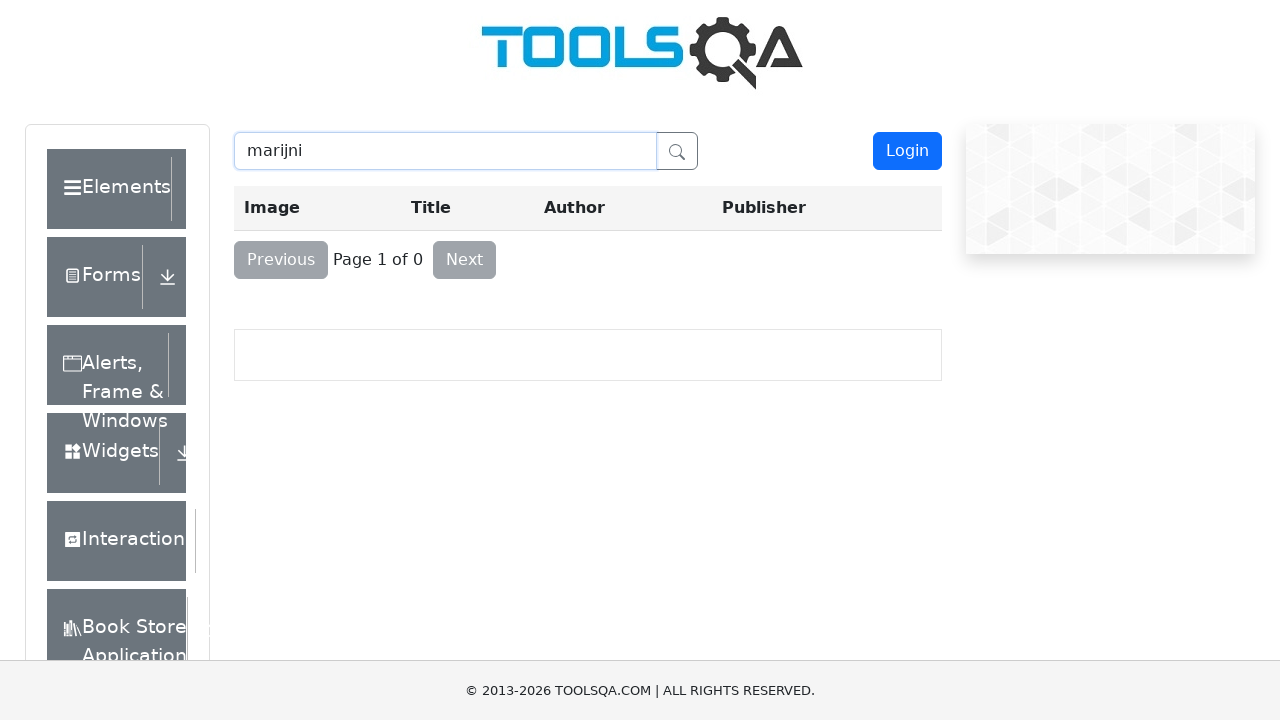

Waited 500ms for search to complete
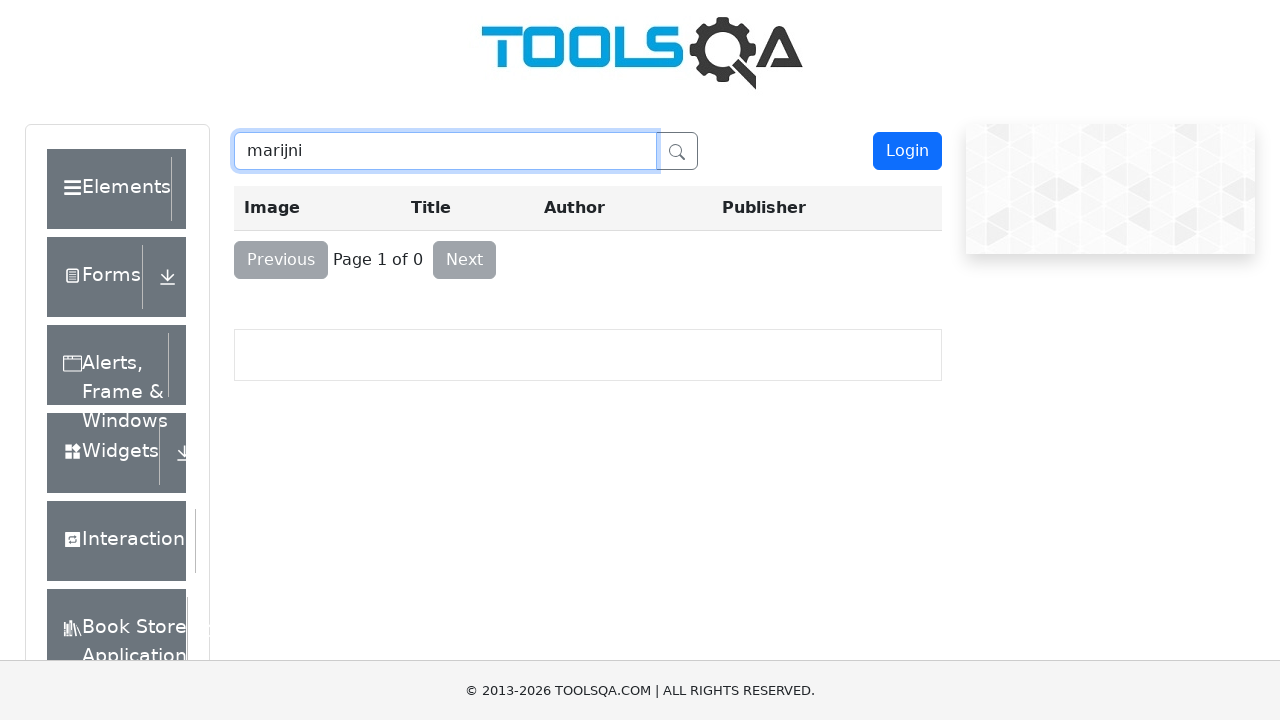

Verified no search results are displayed for invalid author keyword 'marijni'
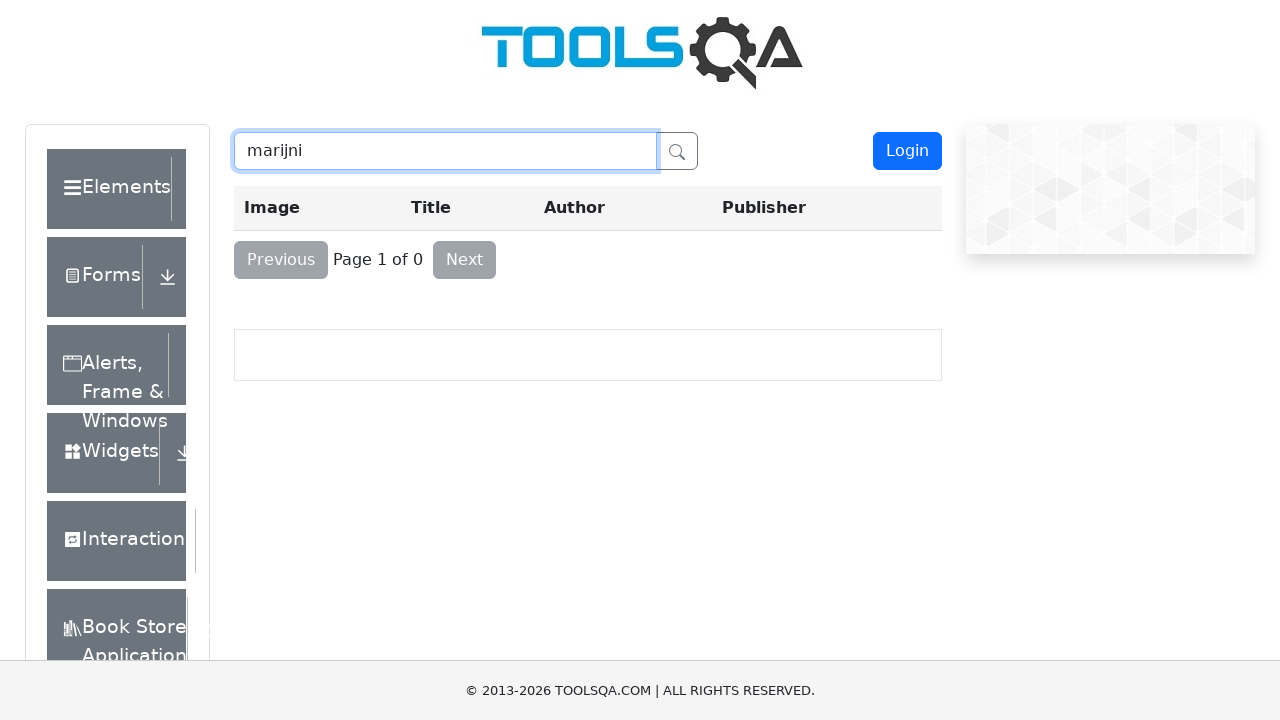

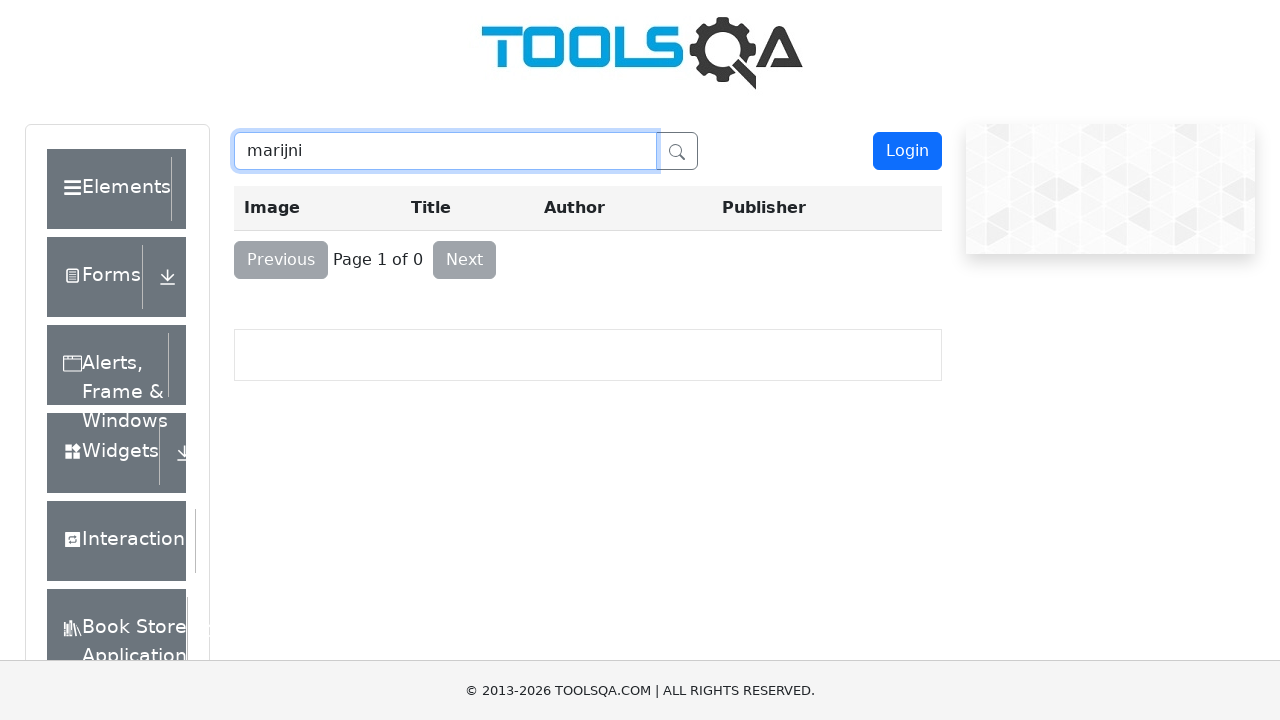